Tests scrolling functionality on a webpage and within a table element, then validates that the sum of values in a table column matches the displayed total

Starting URL: https://rahulshettyacademy.com/AutomationPractice/

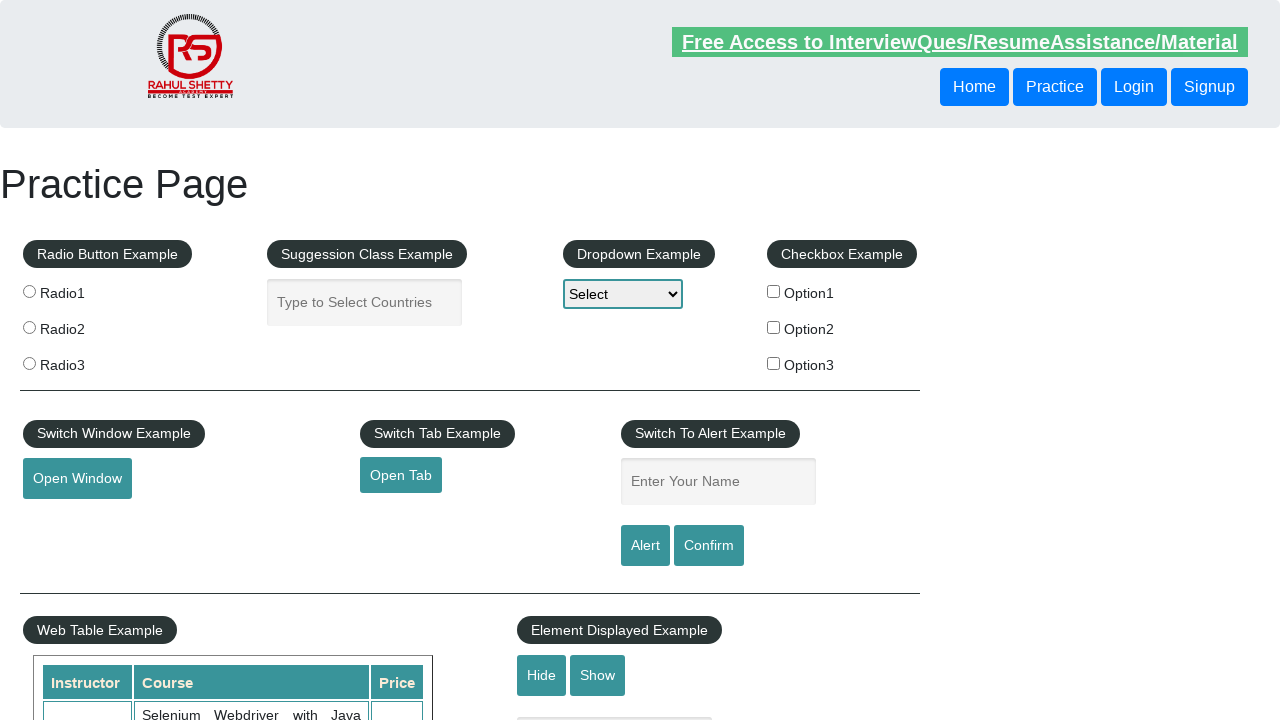

Scrolled main page down by 500 pixels
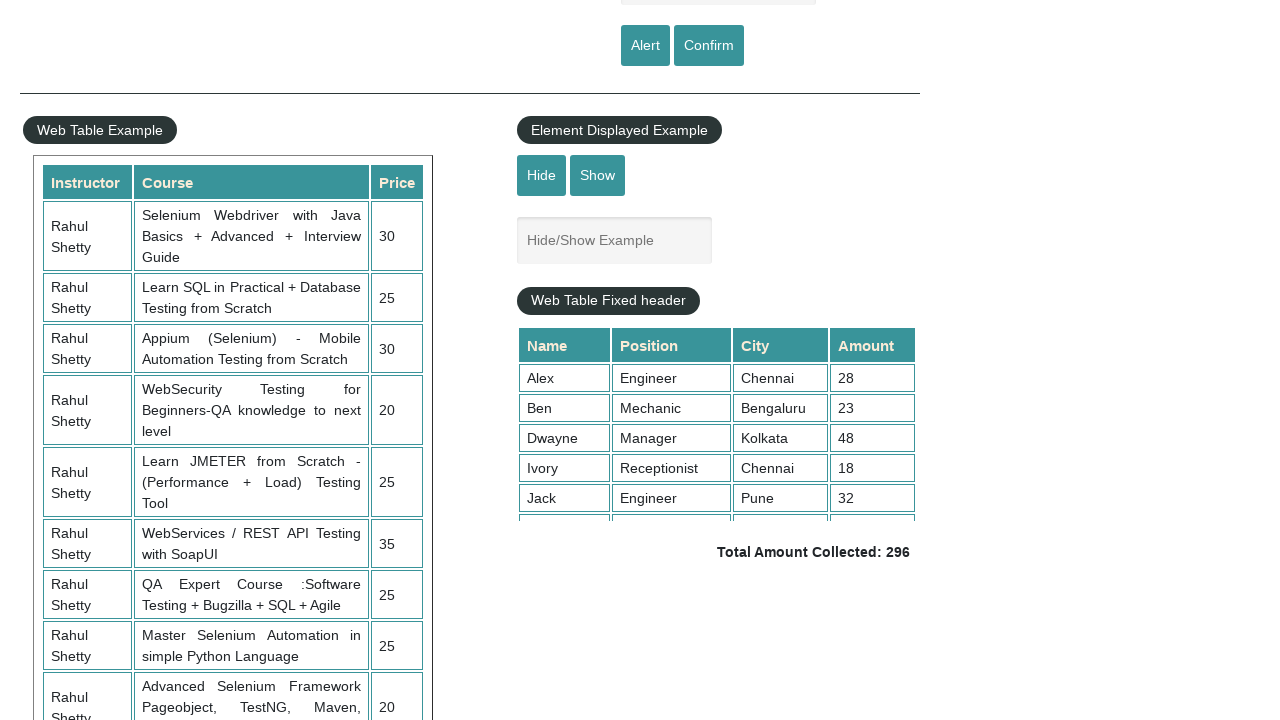

Waited 2 seconds for main page scroll to complete
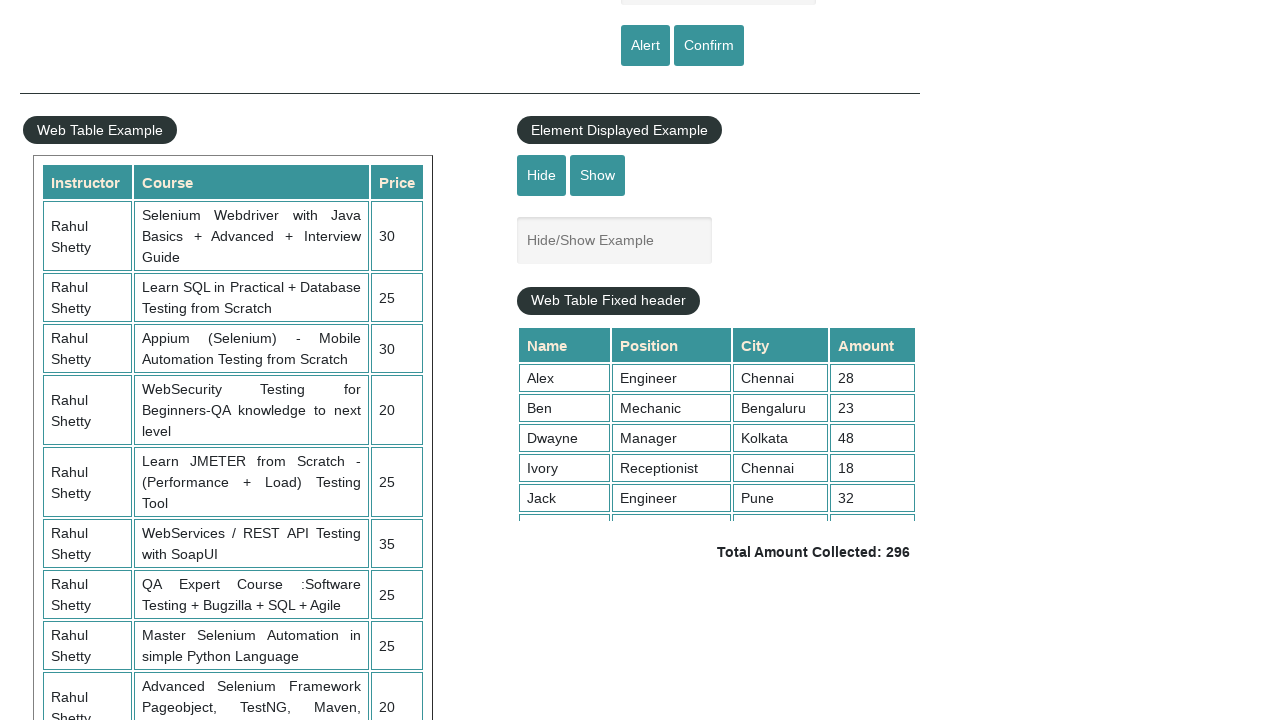

Scrolled table element down to position 5000
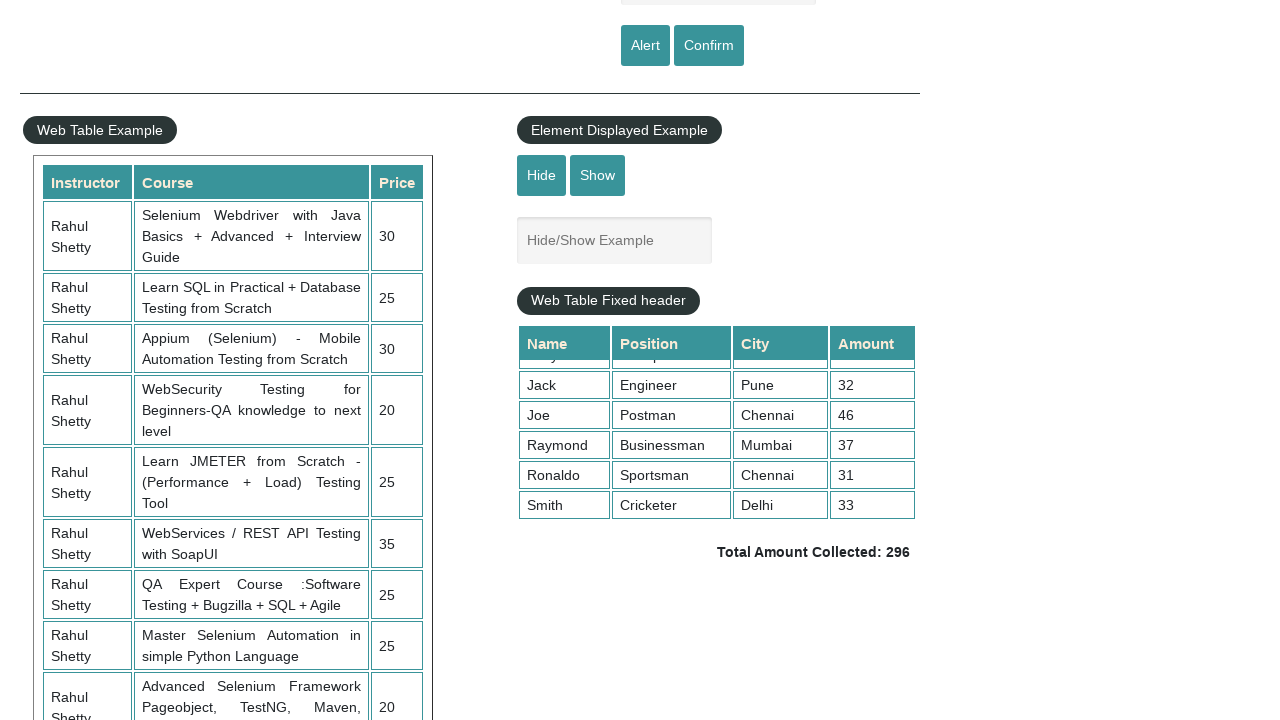

Waited 2 seconds for table scroll to complete
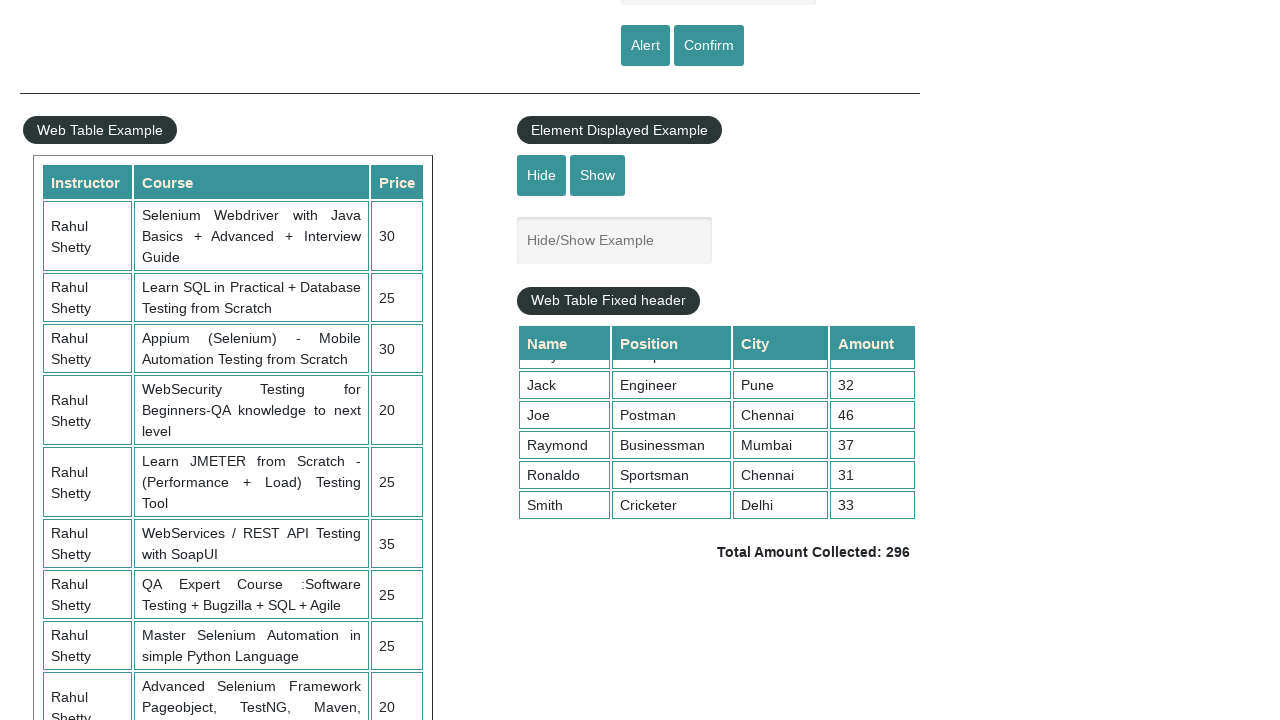

Retrieved all values from 4th column of table
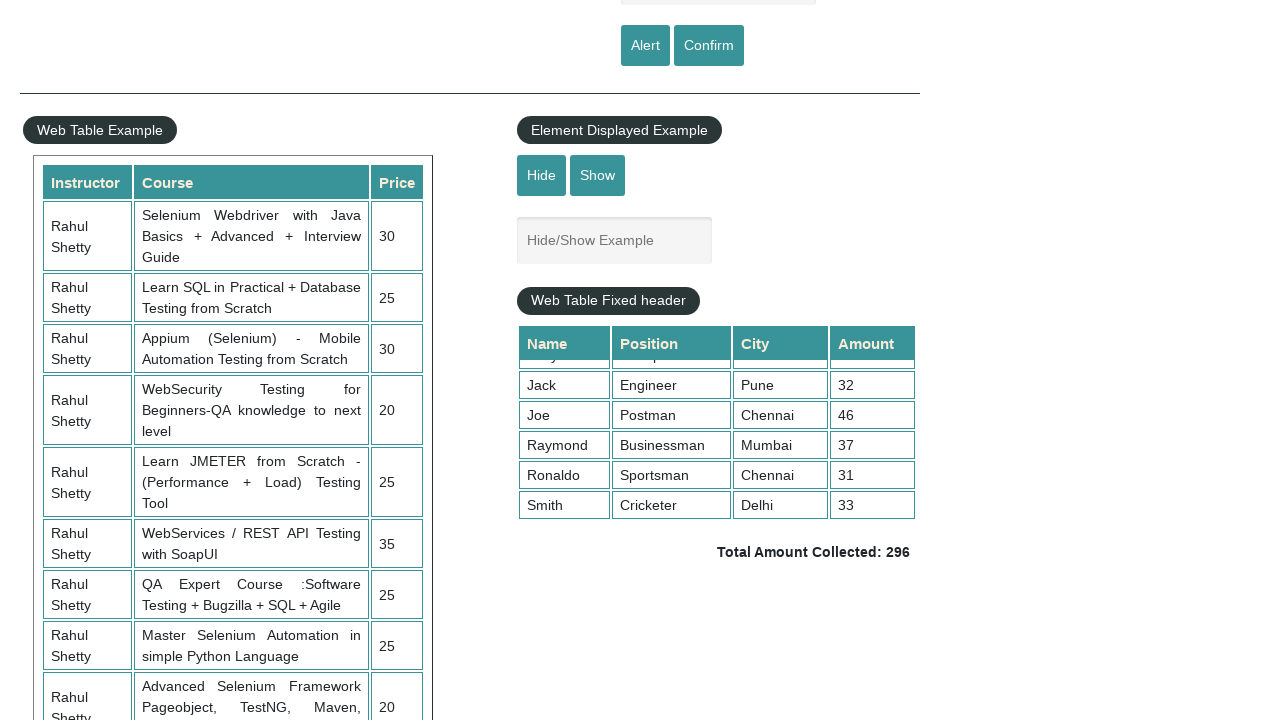

Calculated sum of all column values: 296
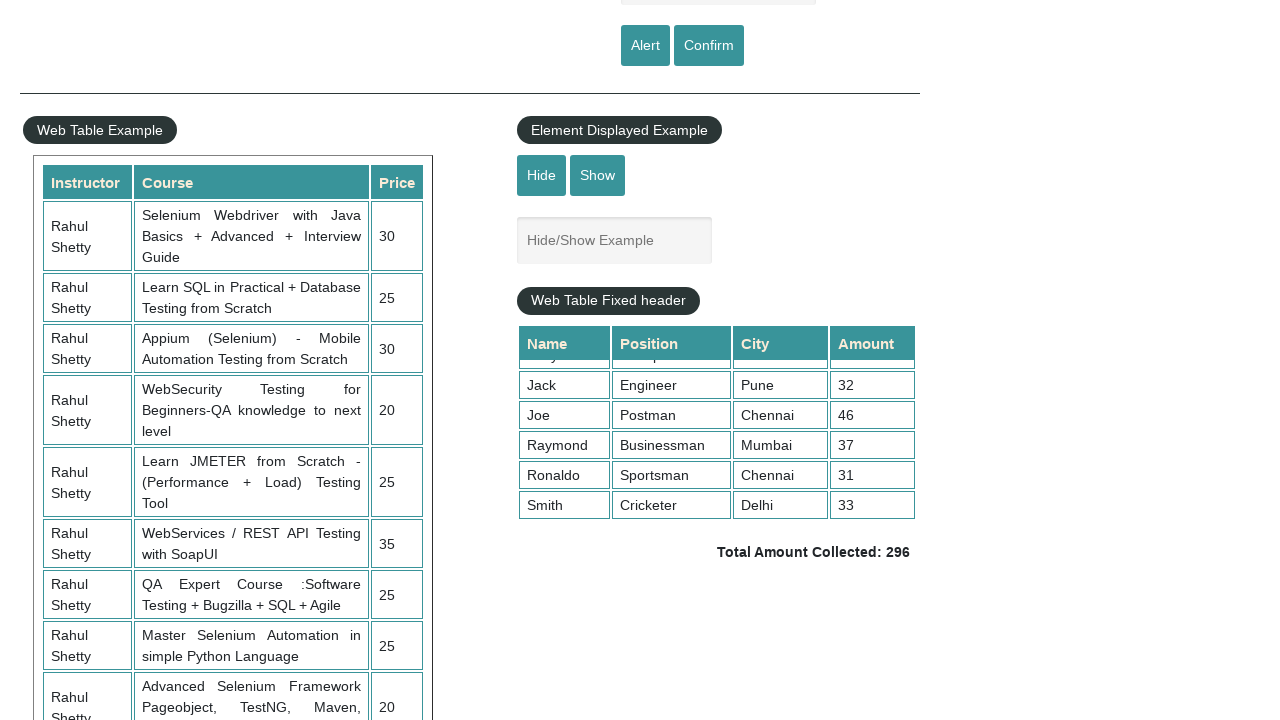

Located total amount element
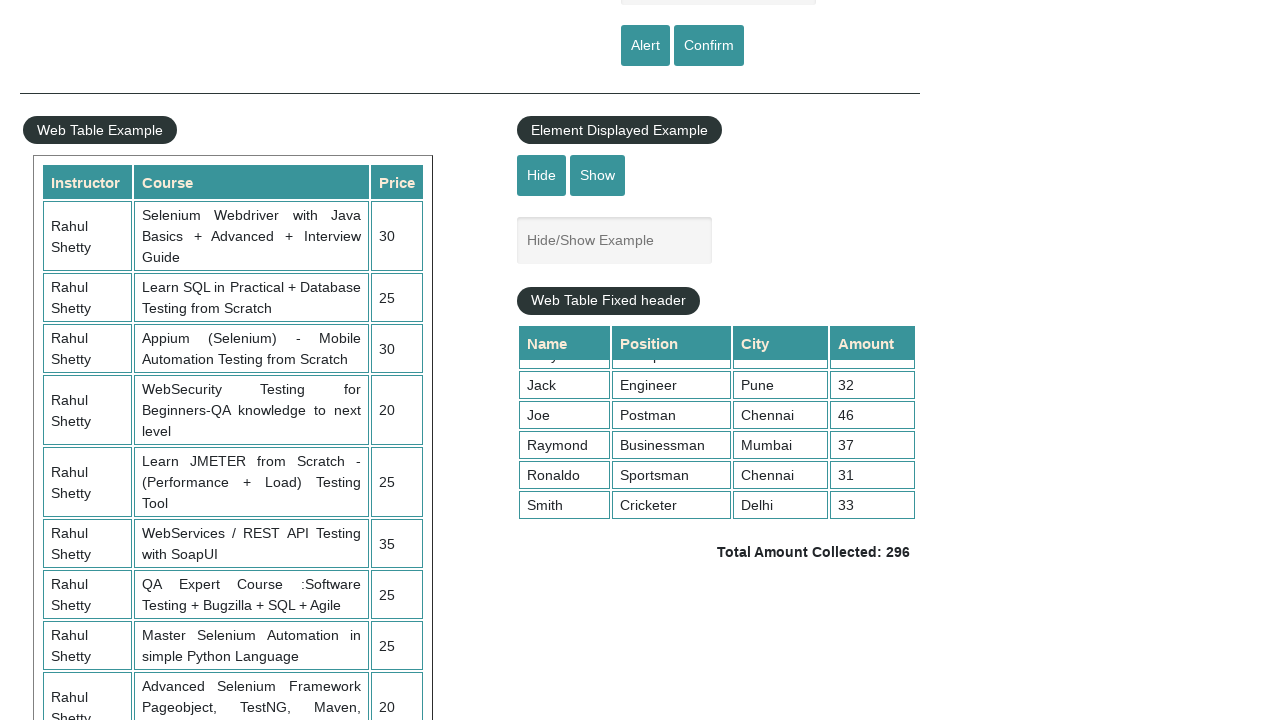

Extracted displayed total from element: 296
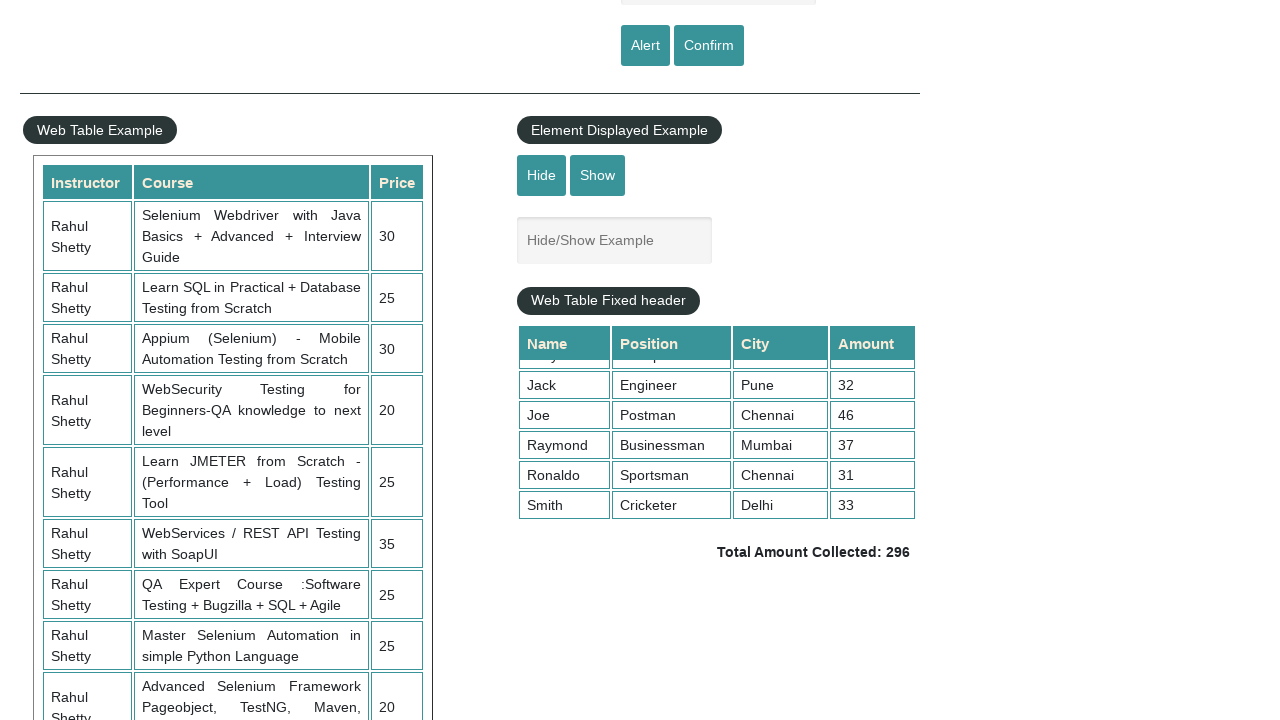

Verified that calculated sum (296) matches displayed total (296)
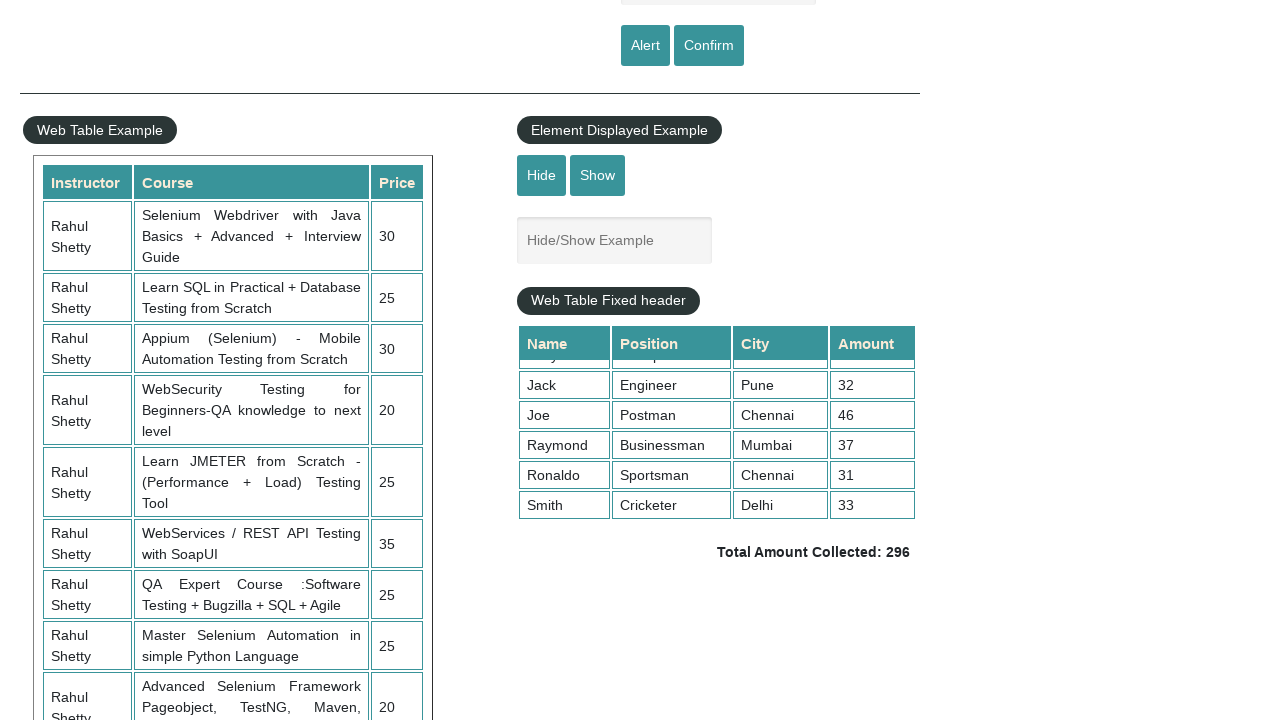

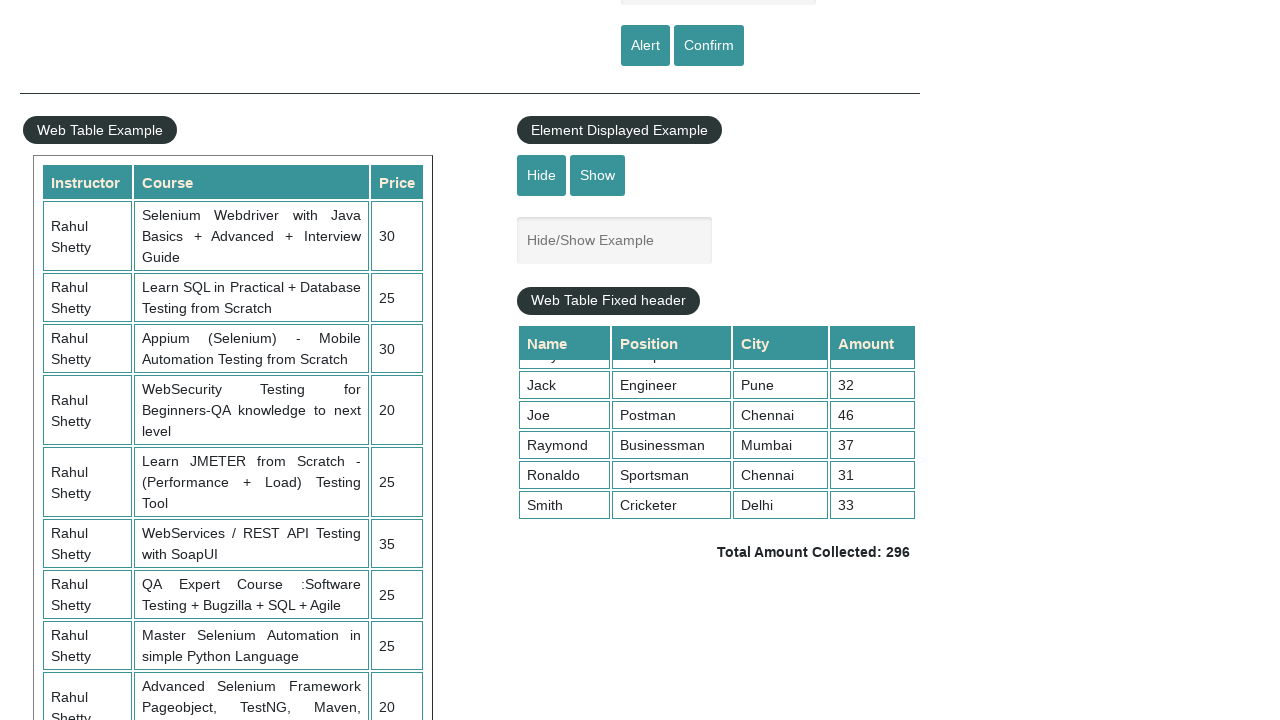